Tests drag and drop by offset mouse action by dragging an element to specific x/y coordinates

Starting URL: https://crossbrowsertesting.github.io/drag-and-drop

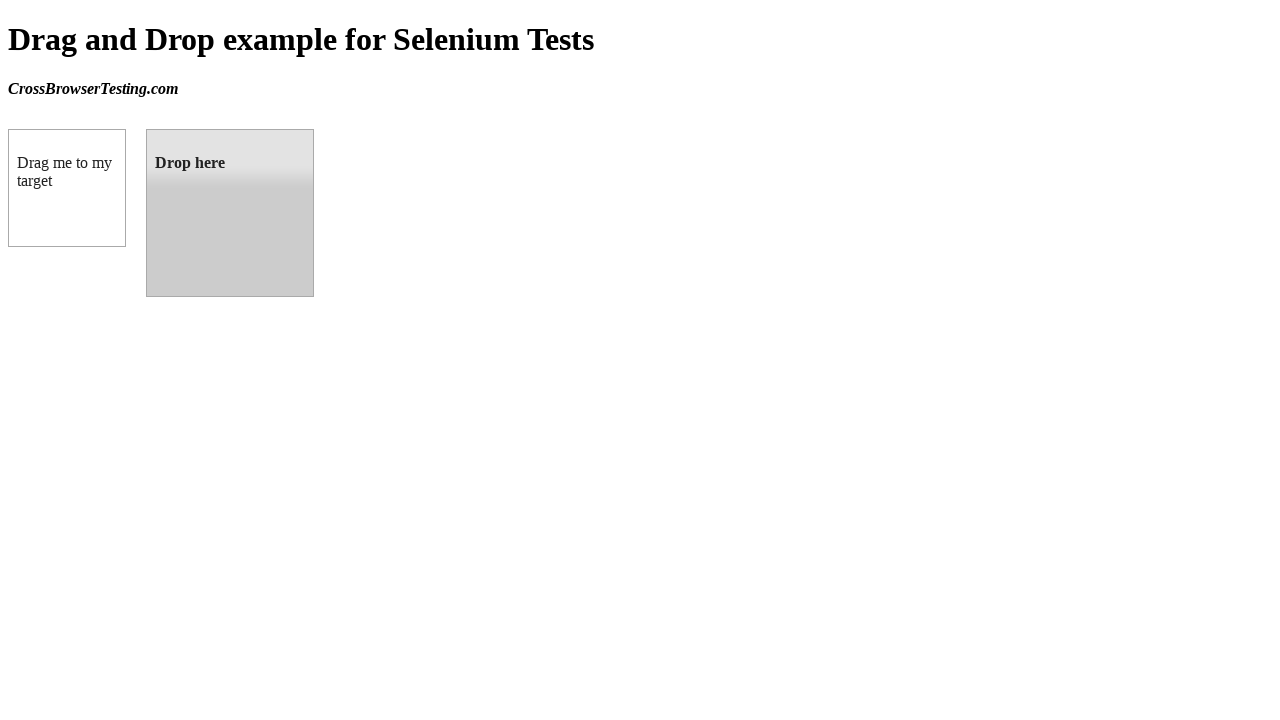

Located the draggable element with id 'draggable'
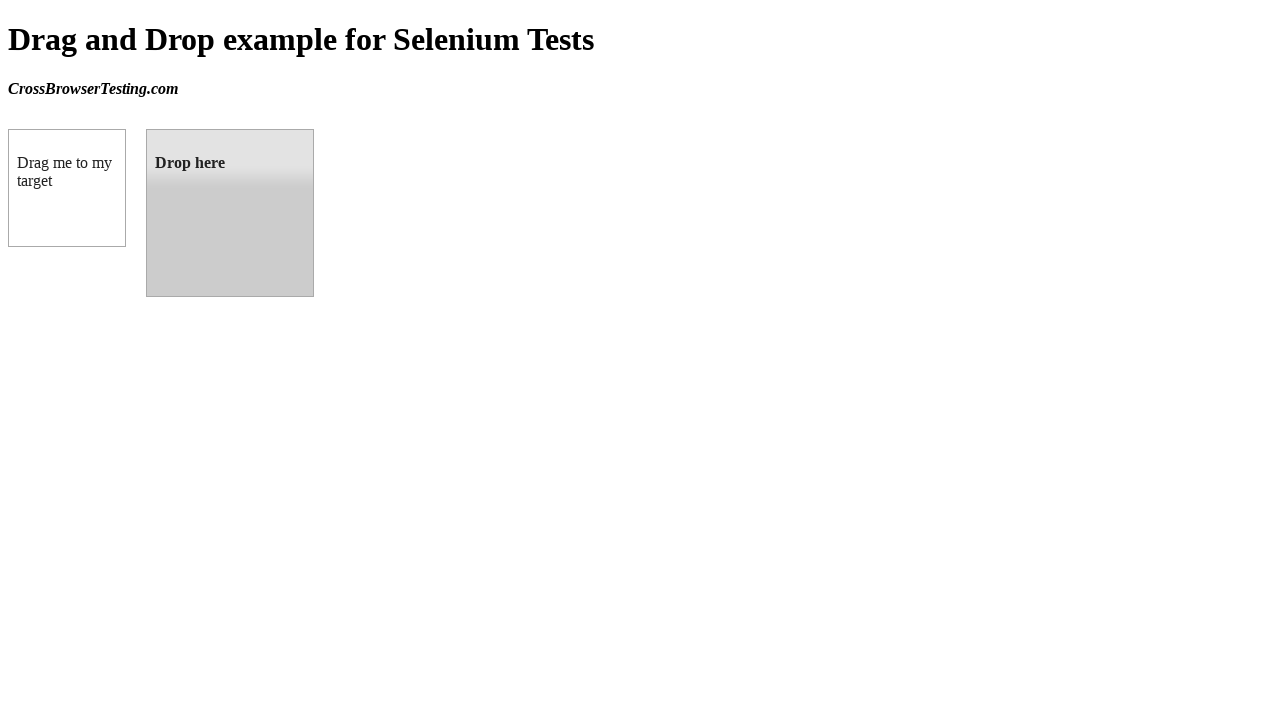

Located the droppable target element with id 'droppable'
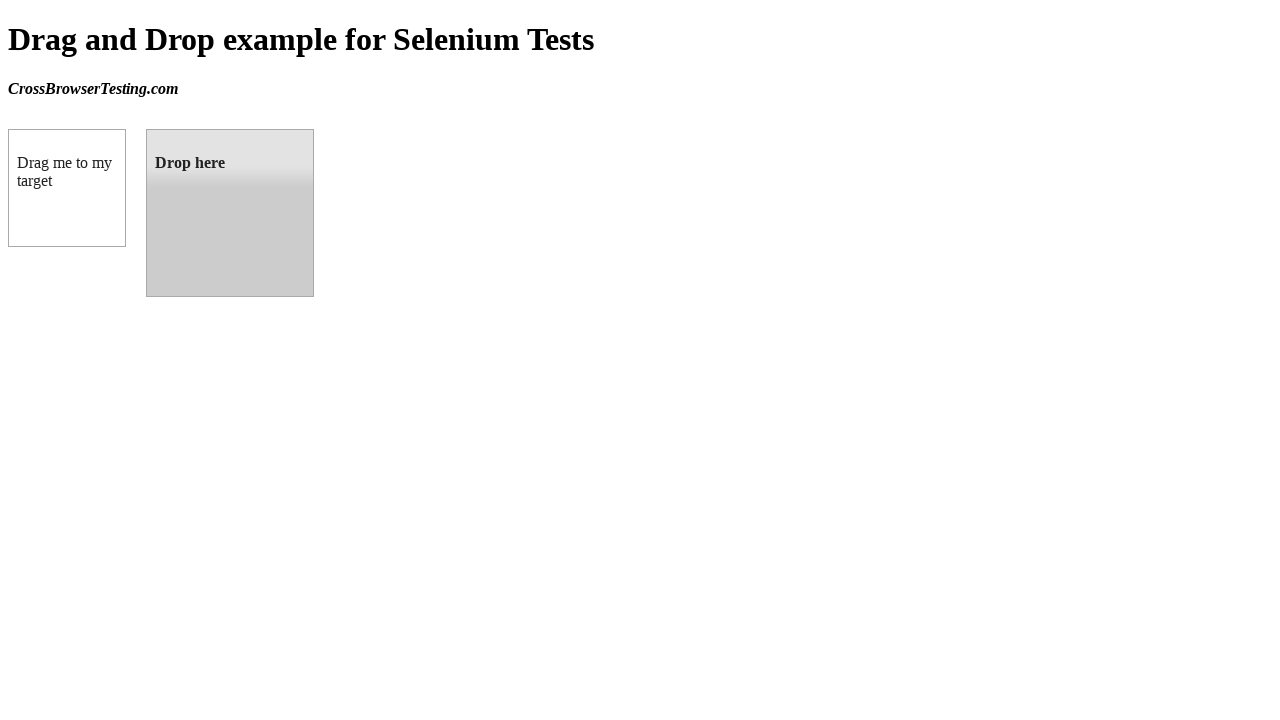

Dragged and dropped the source element onto the target element at (230, 213)
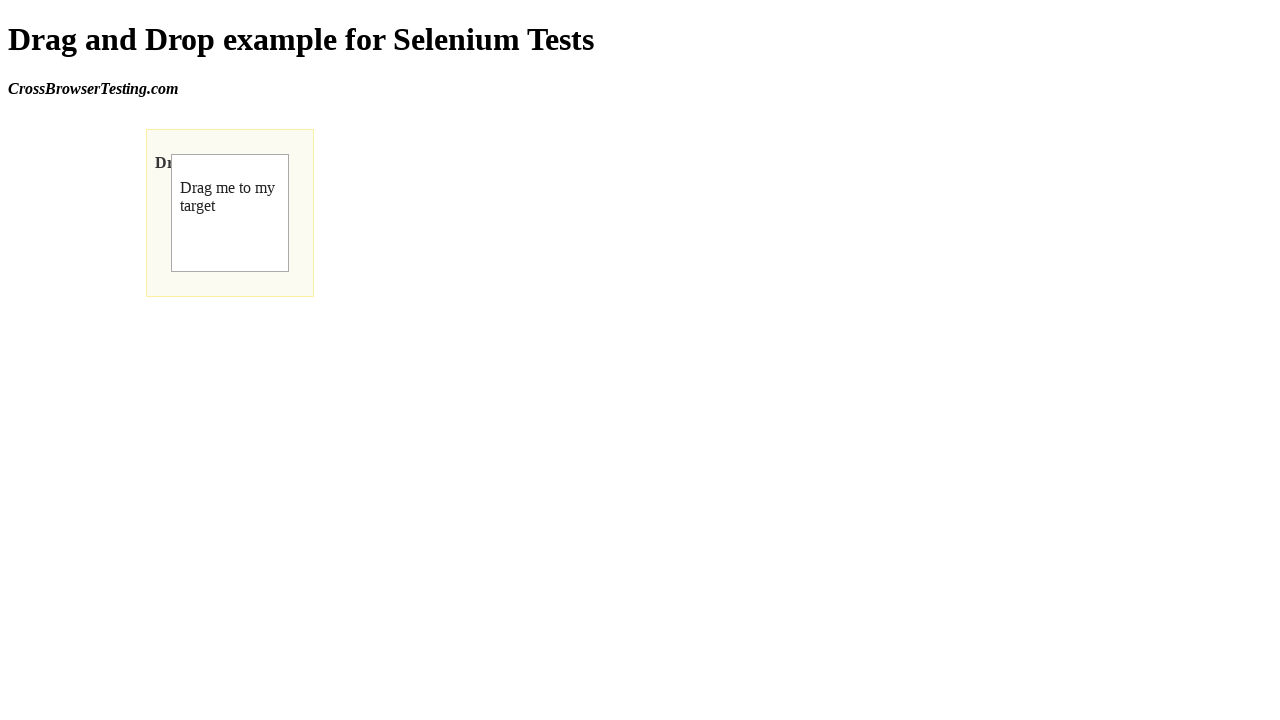

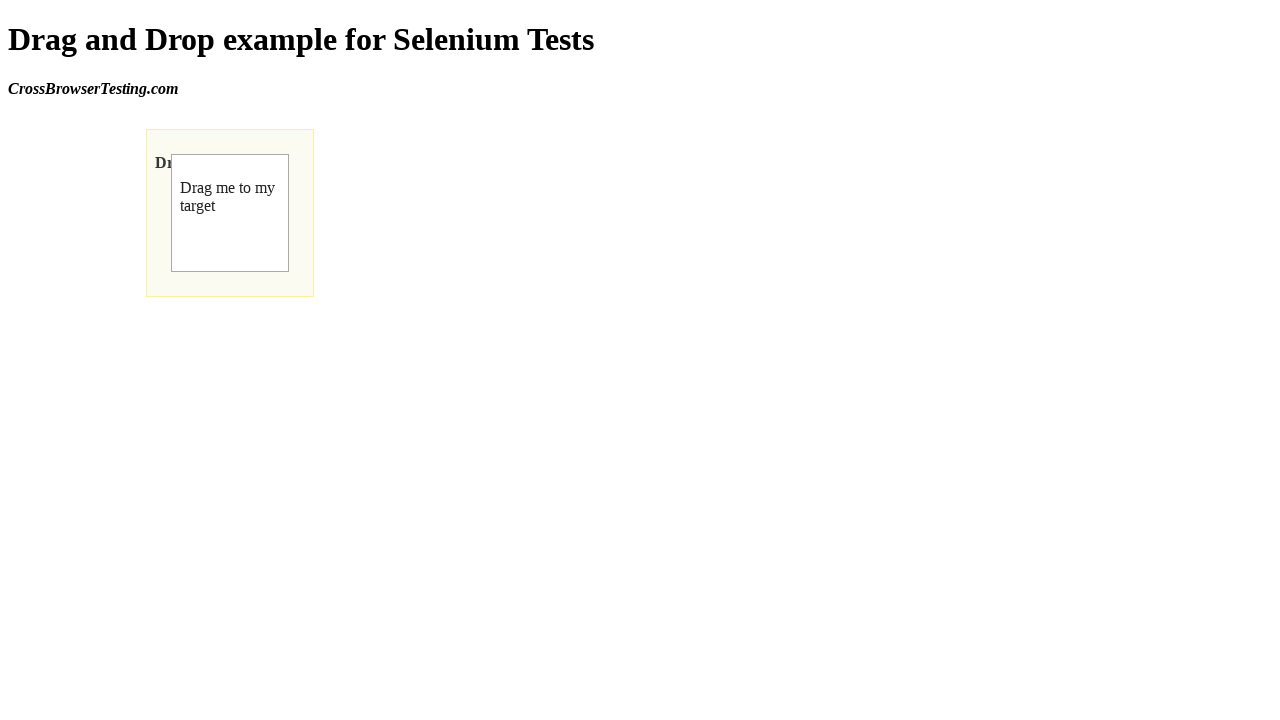